Tests hover functionality by moving mouse over user avatars to reveal hidden information, verifying the displayed usernames, clicking on profile links, and navigating back through three different user profiles.

Starting URL: http://the-internet.herokuapp.com/hovers

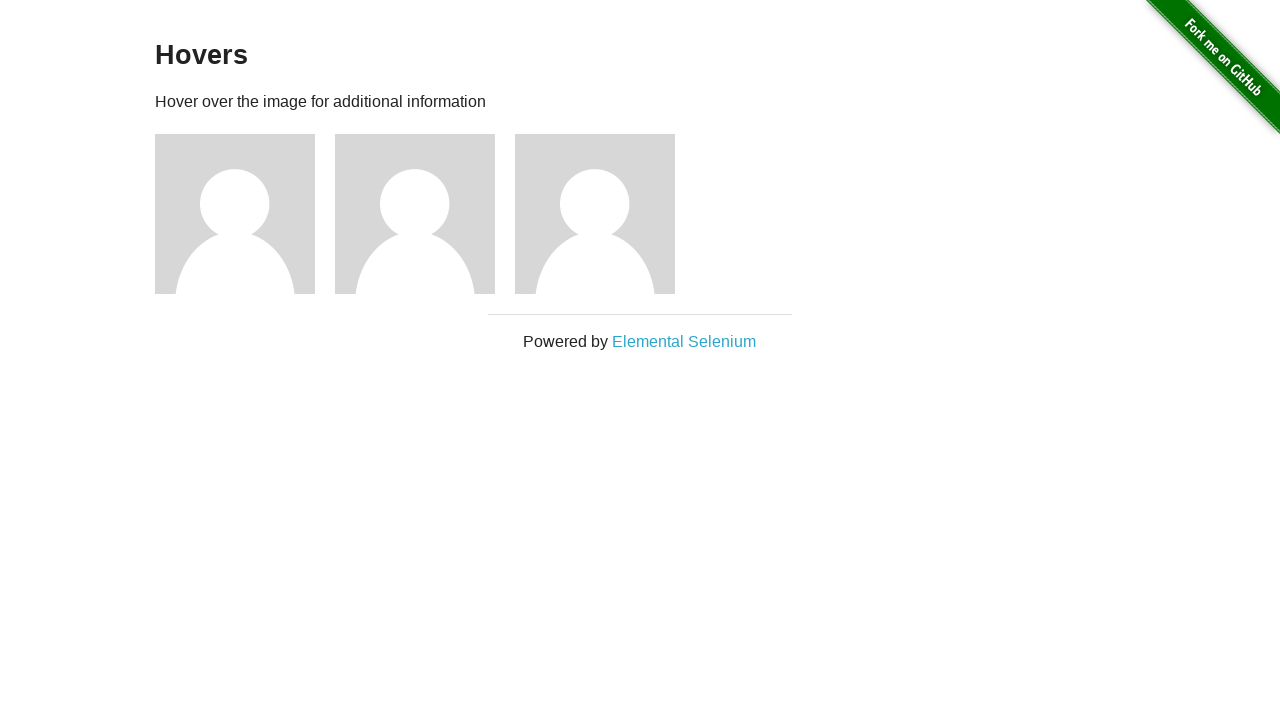

Hovered over first user avatar to reveal hidden information at (235, 214) on xpath=//img[@alt='User Avatar']
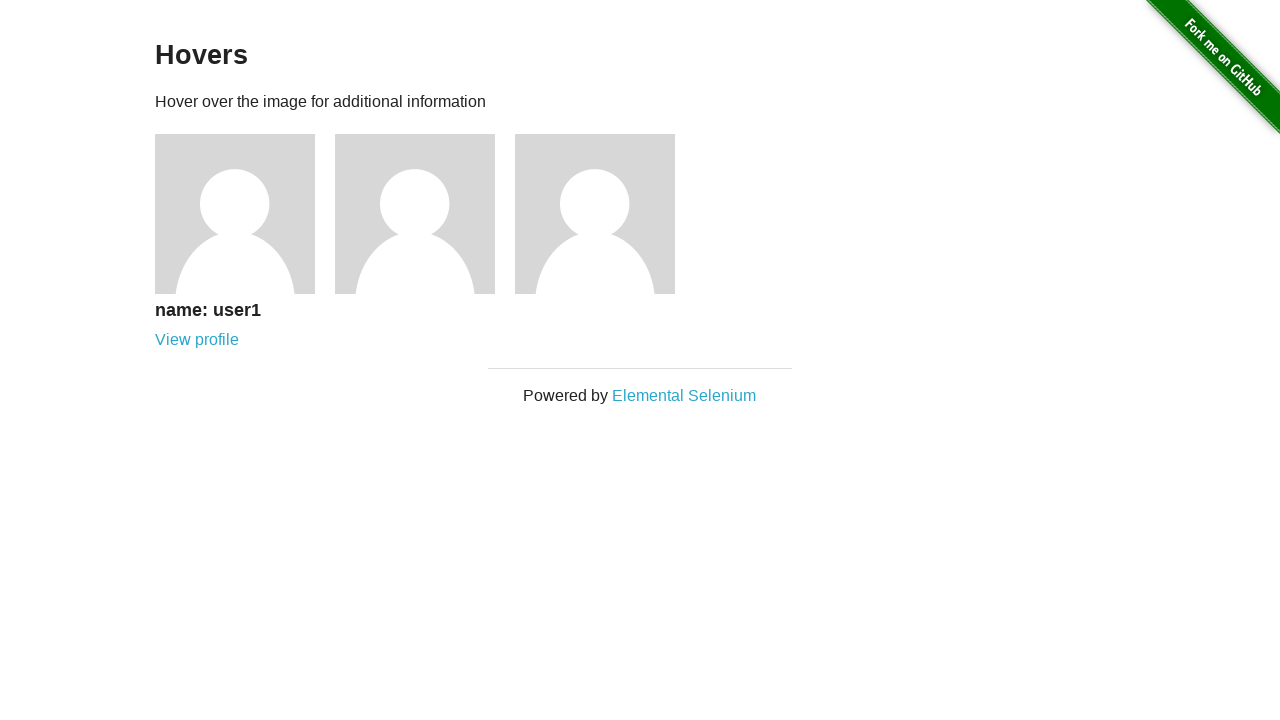

Verified user1 name is displayed correctly
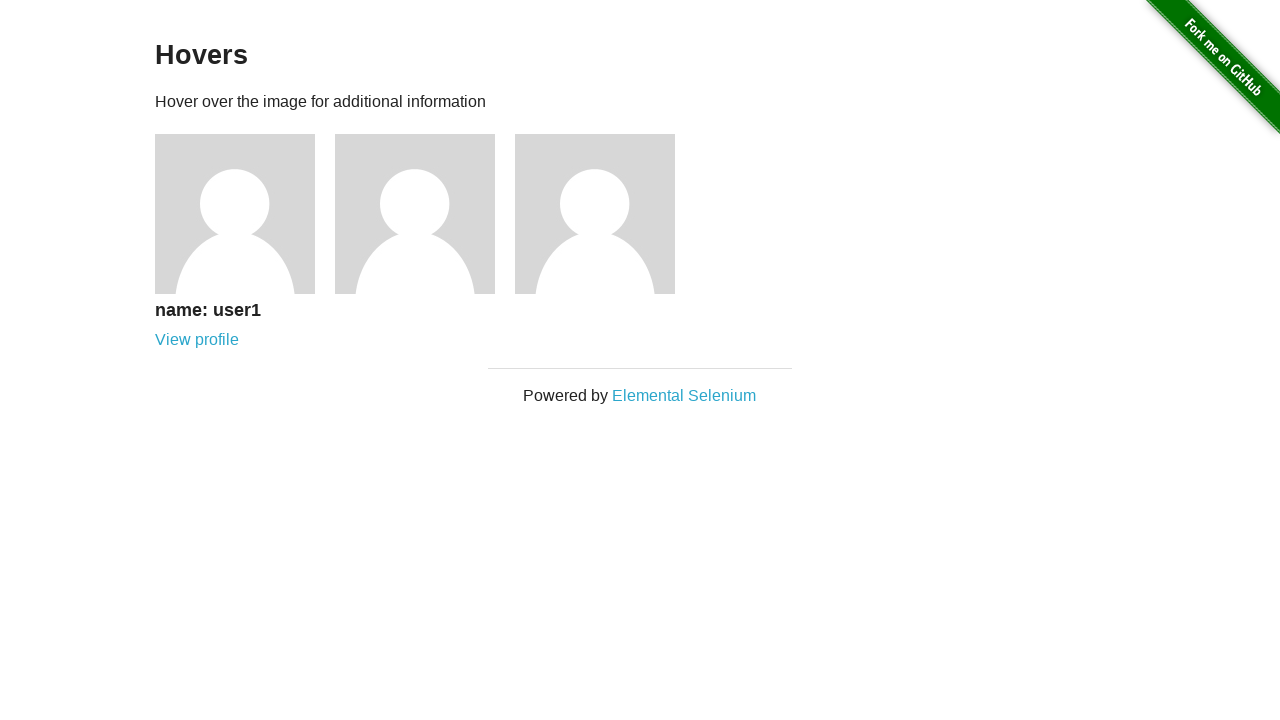

Clicked on user1 profile link at (197, 340) on xpath=//a[@href='/users/1']
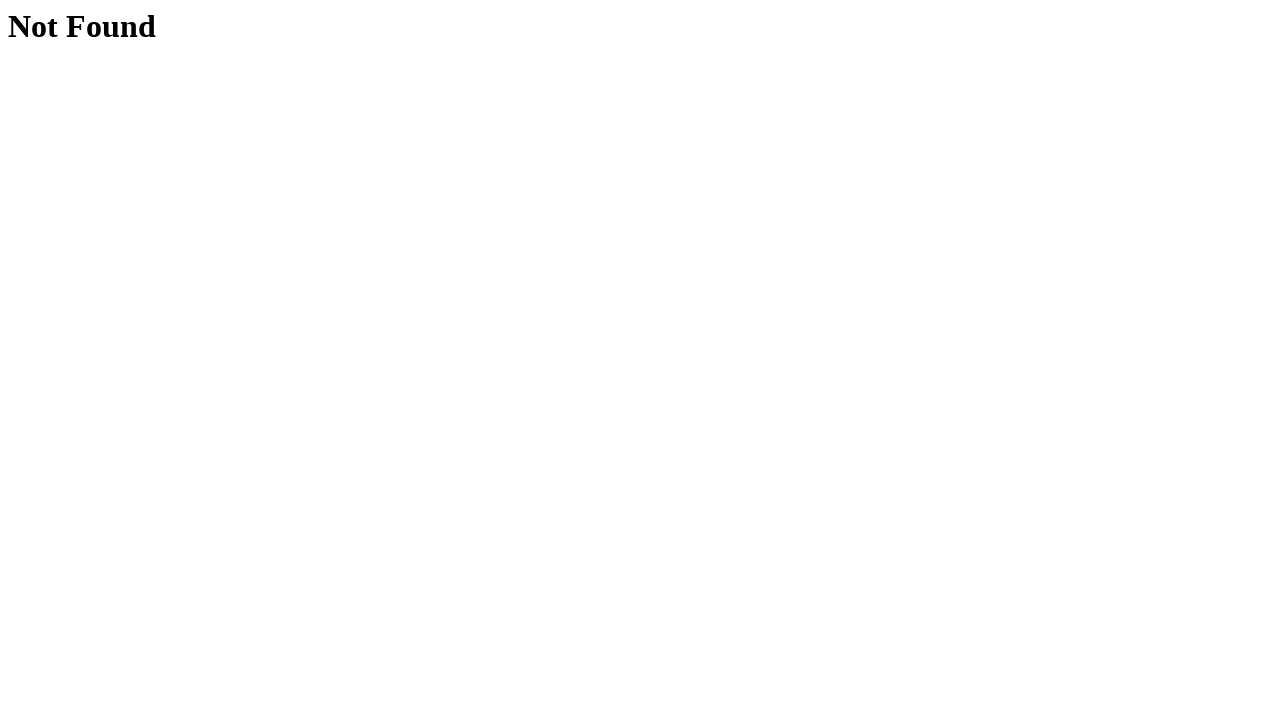

Verified user1 profile page shows 'Not Found'
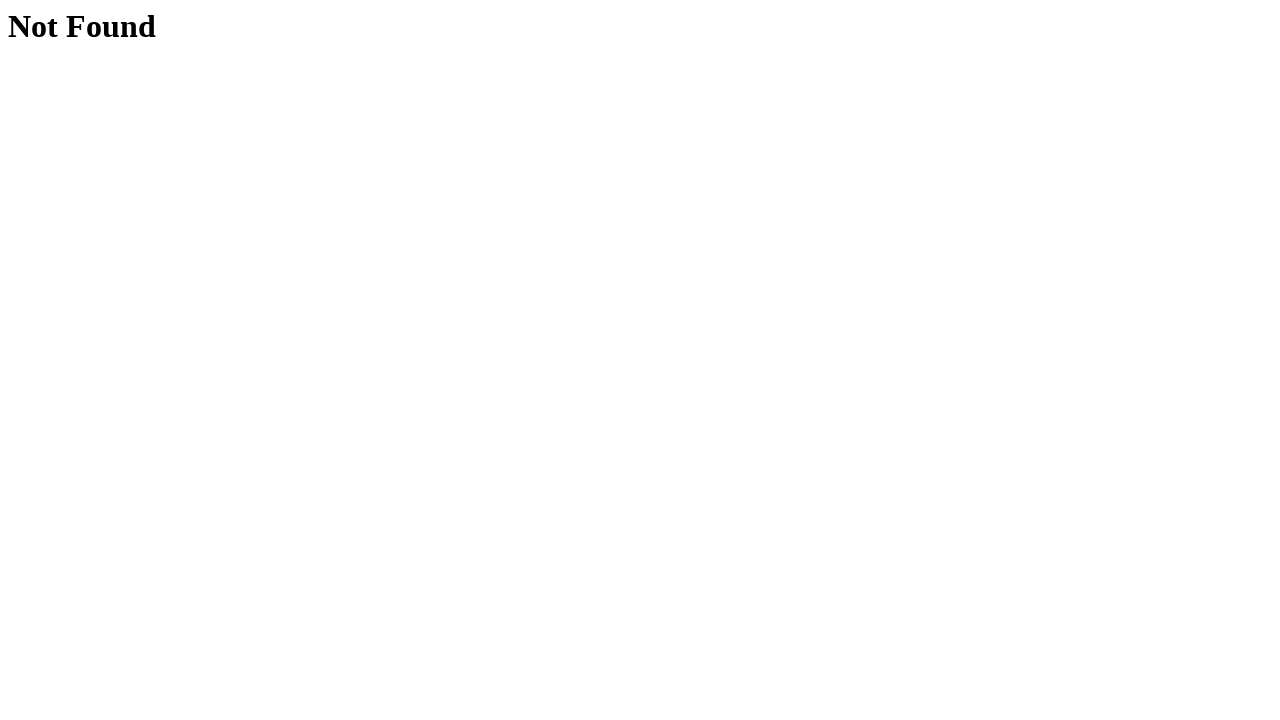

Navigated back to hovers page from user1 profile
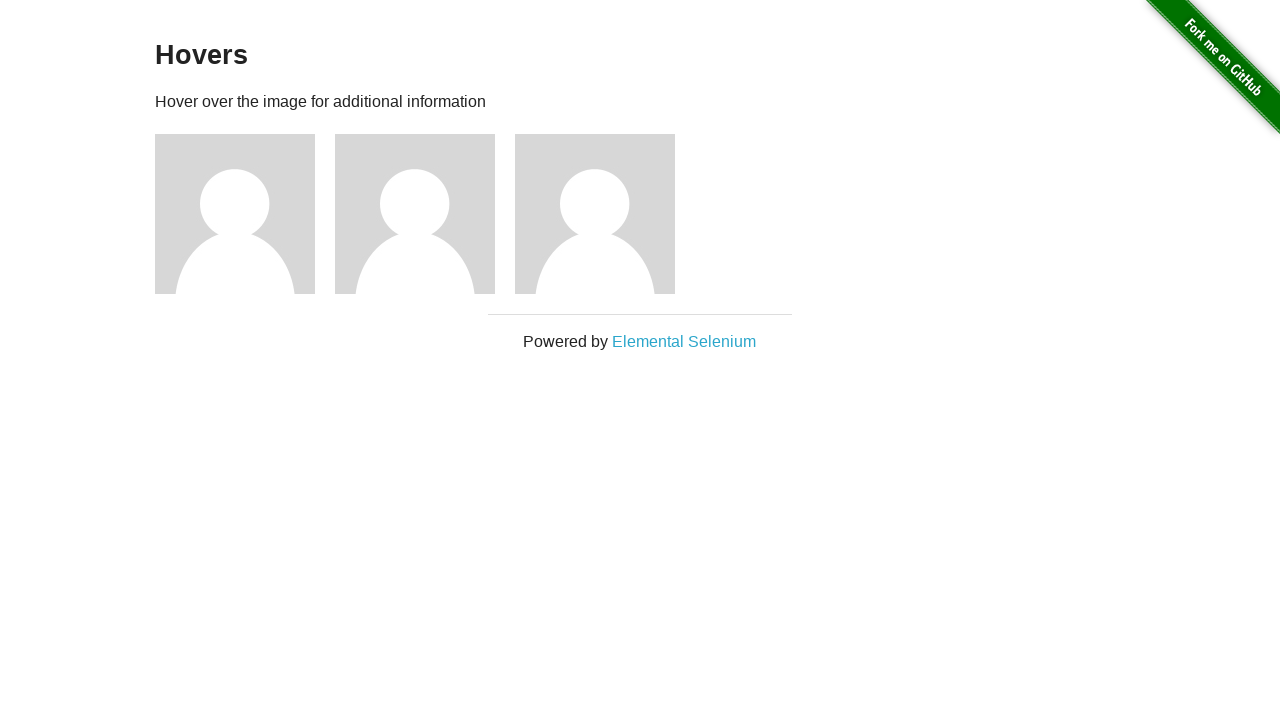

Hovered over second user avatar to reveal hidden information at (415, 214) on xpath=//div[@class='figure'][2]//img
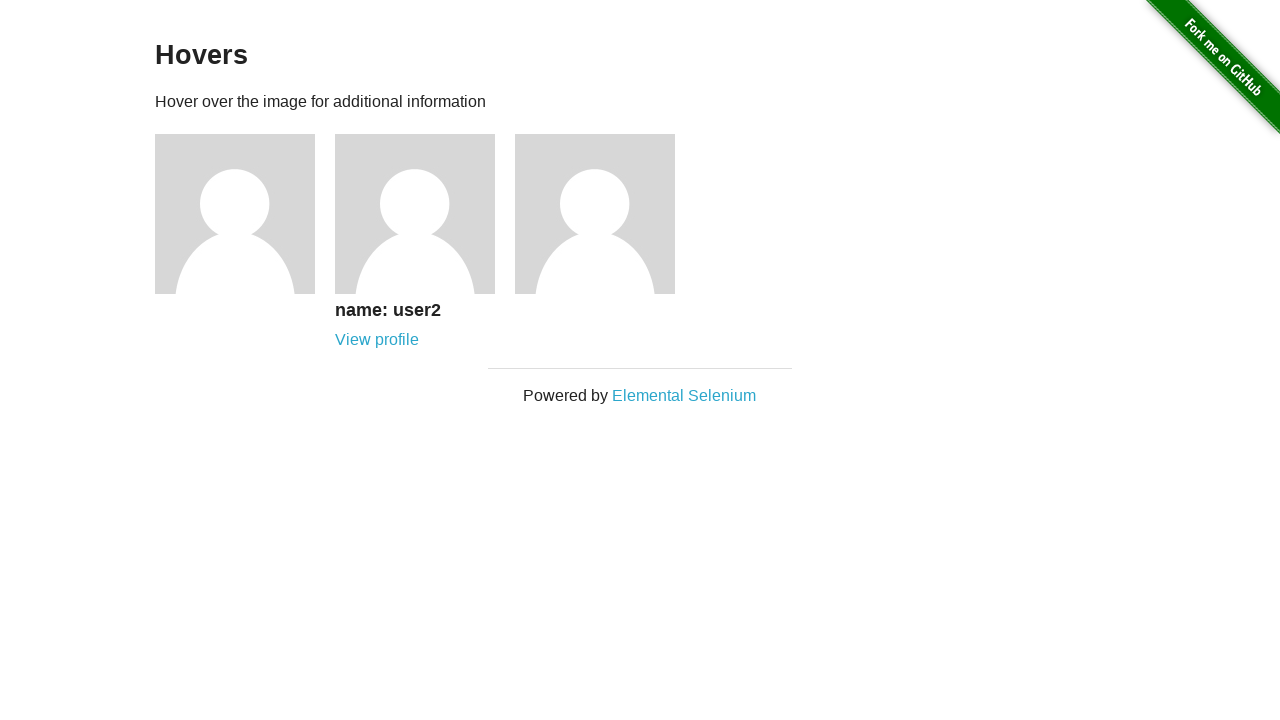

Verified user2 name is displayed correctly
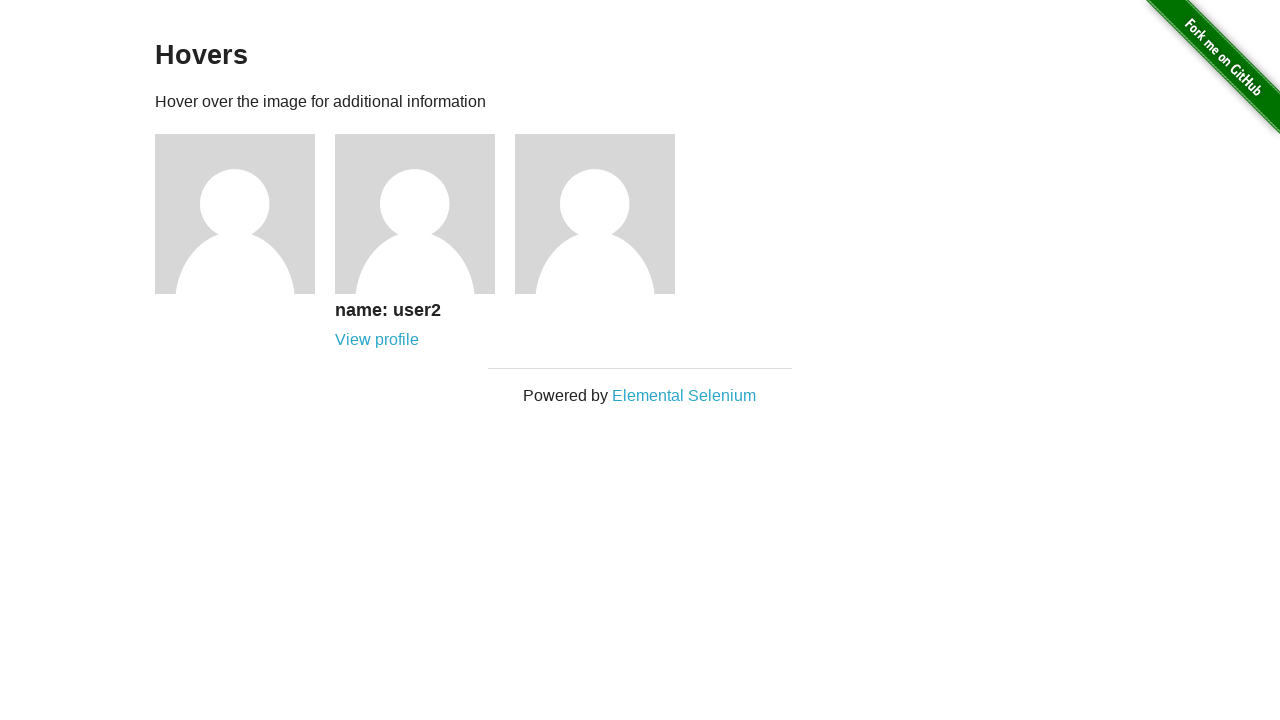

Clicked on user2 profile link at (377, 340) on xpath=//a[@href='/users/2']
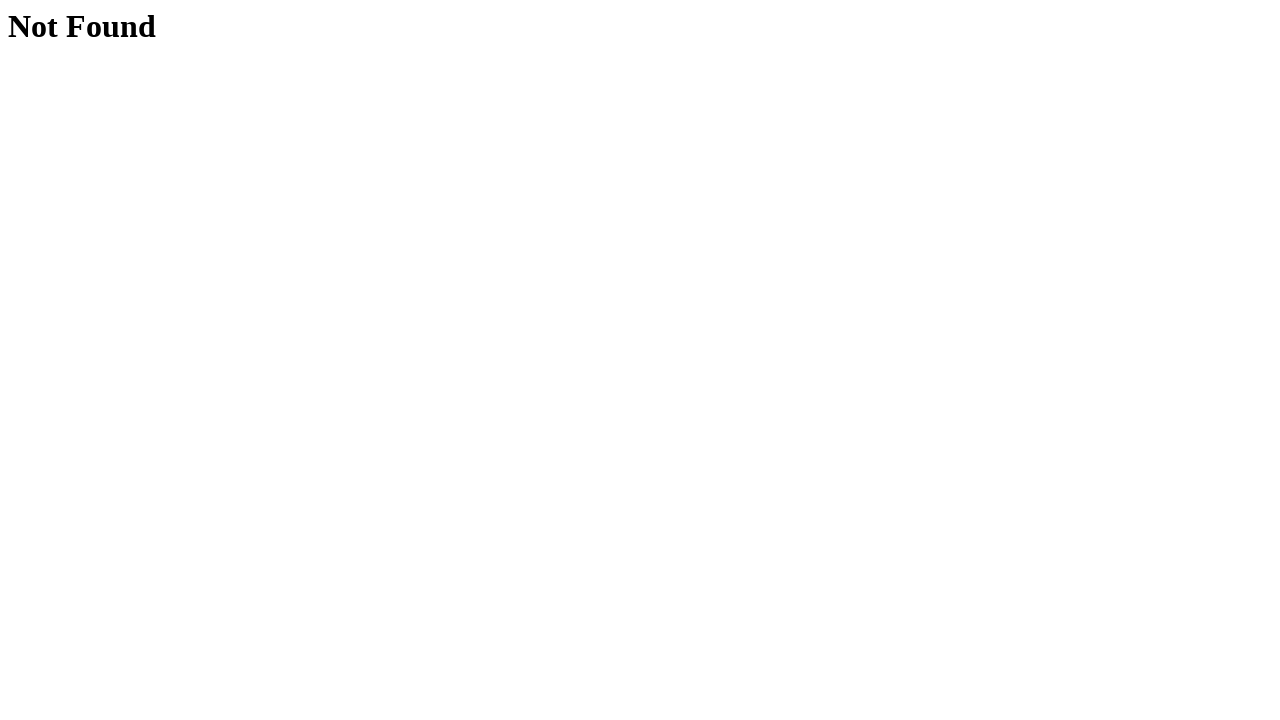

Verified user2 profile page shows 'Not Found'
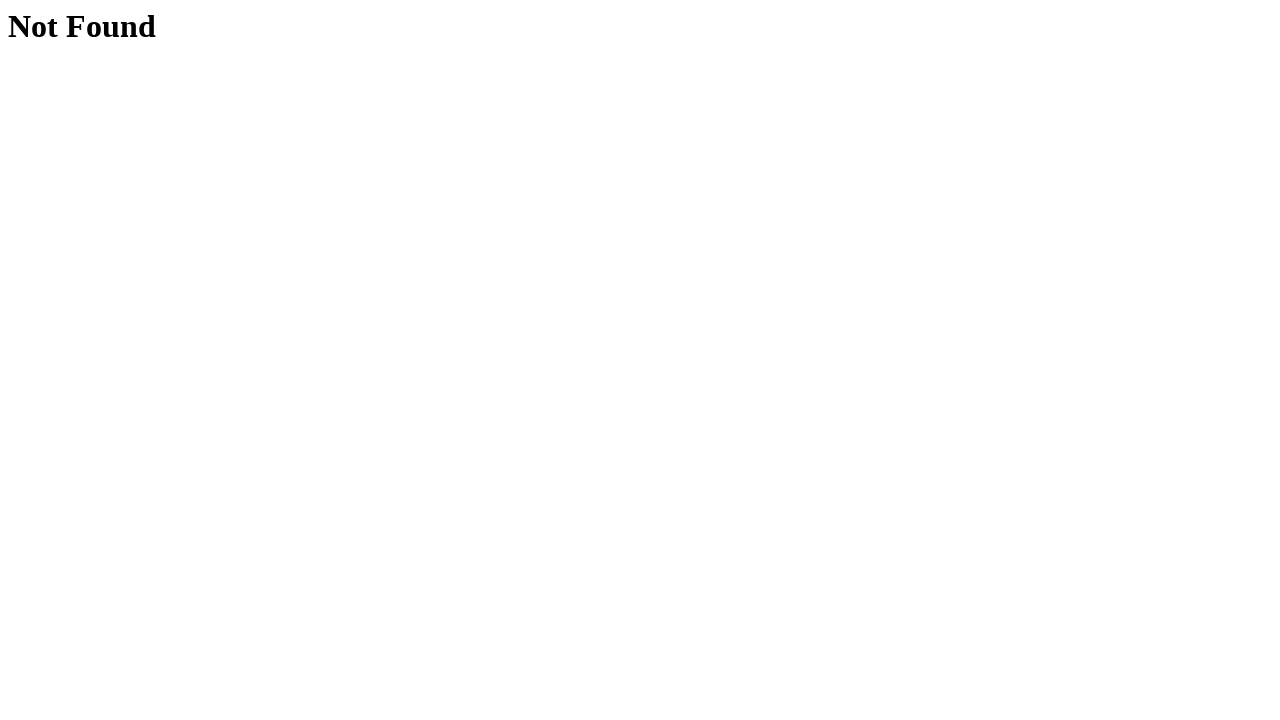

Navigated back to hovers page from user2 profile
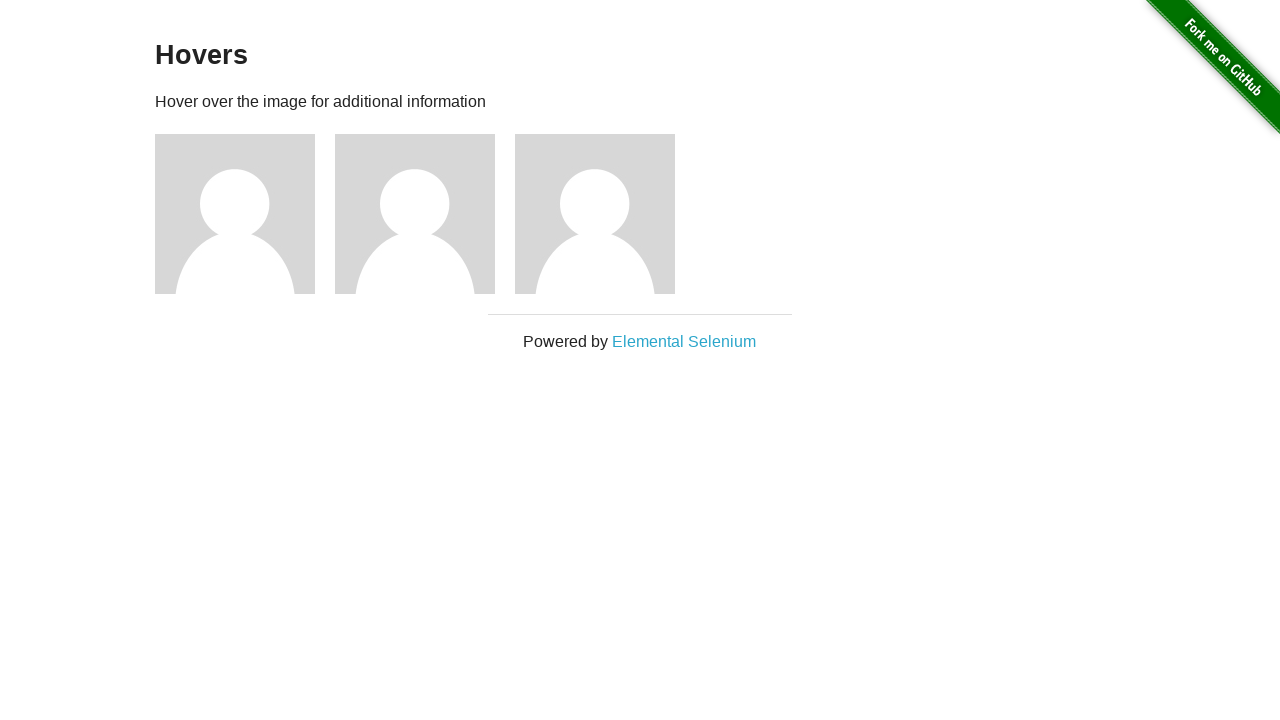

Hovered over third user avatar to reveal hidden information at (595, 214) on xpath=//div[@class='figure'][3]//img
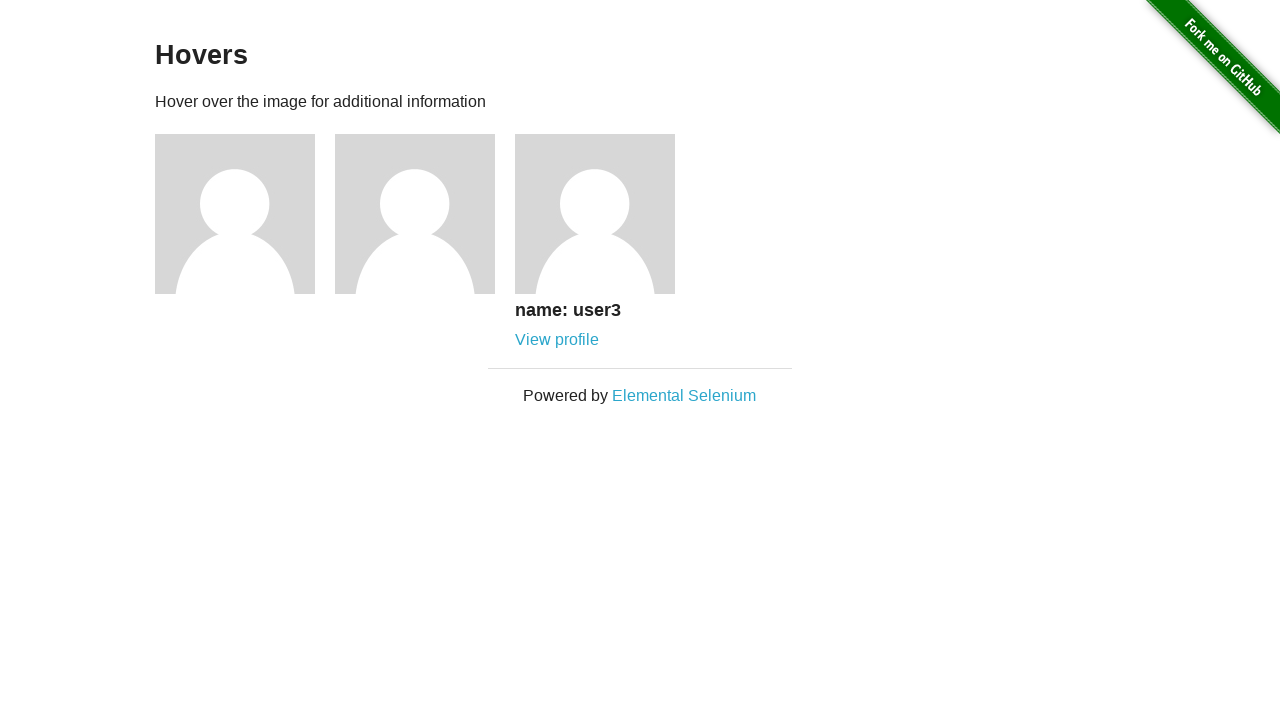

Verified user3 name is displayed correctly
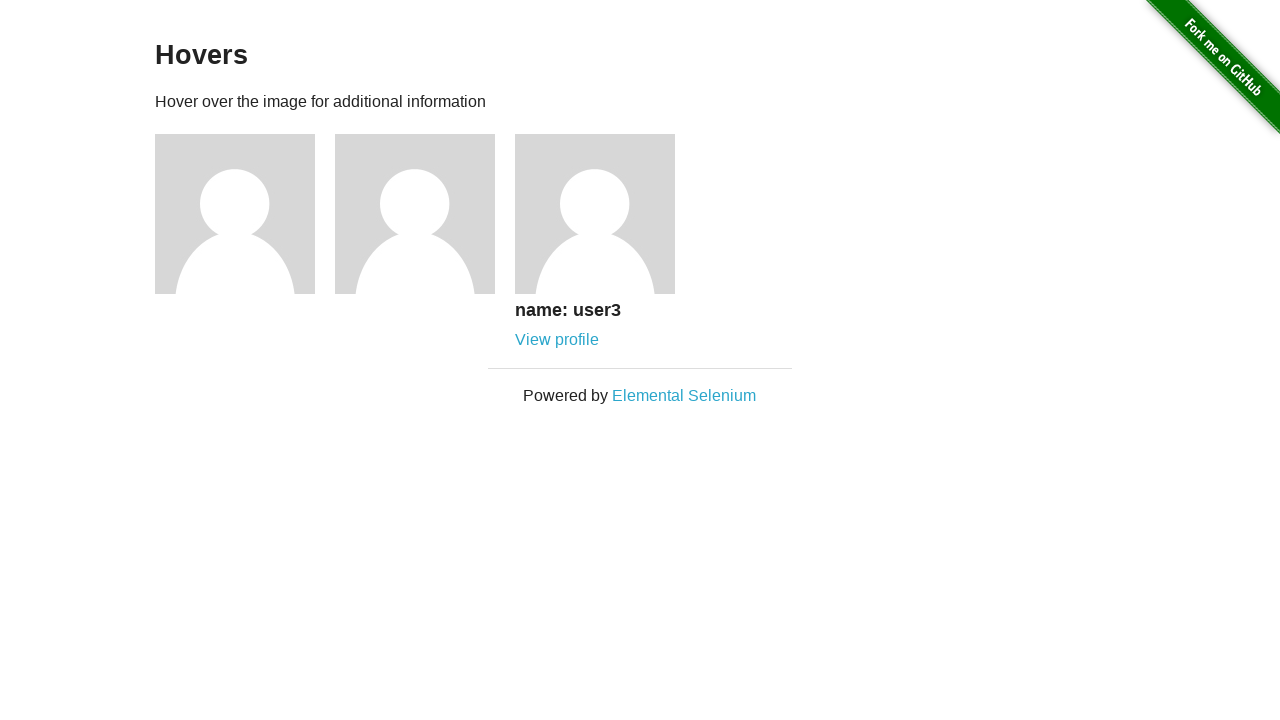

Clicked on user3 profile link at (557, 340) on xpath=//a[@href='/users/3']
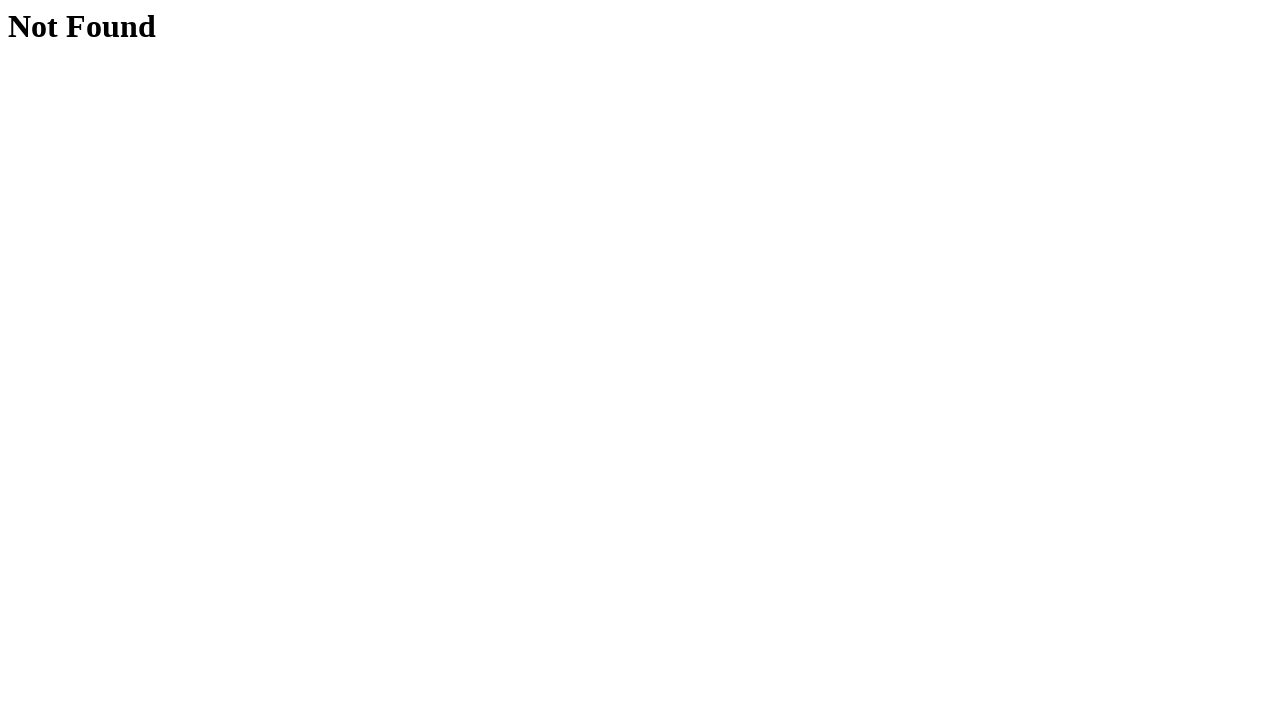

Verified user3 profile page shows 'Not Found'
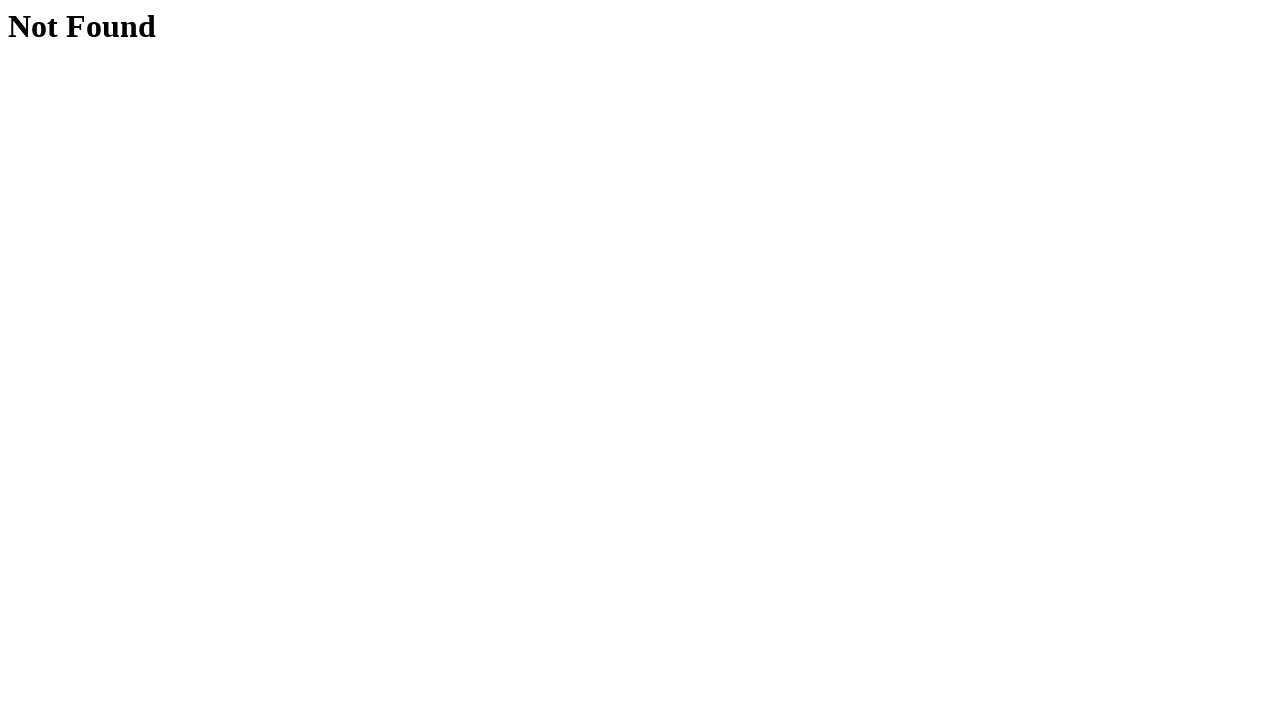

Navigated back to hovers page from user3 profile
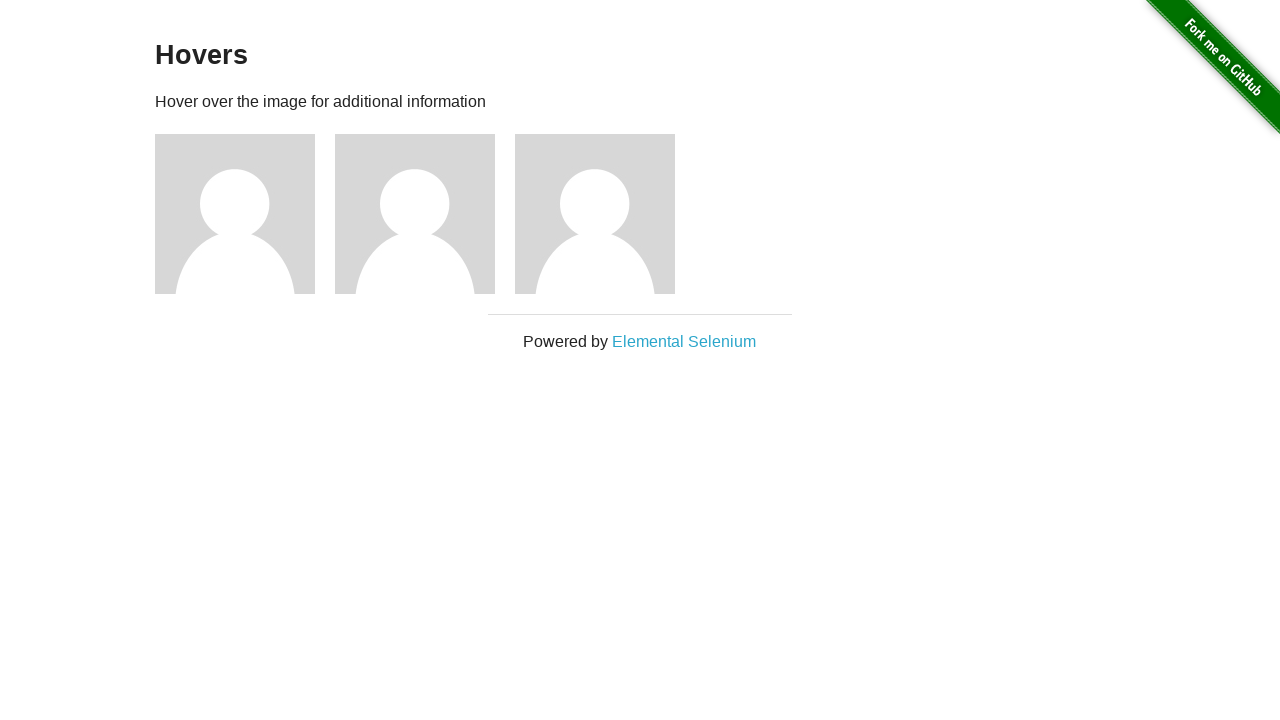

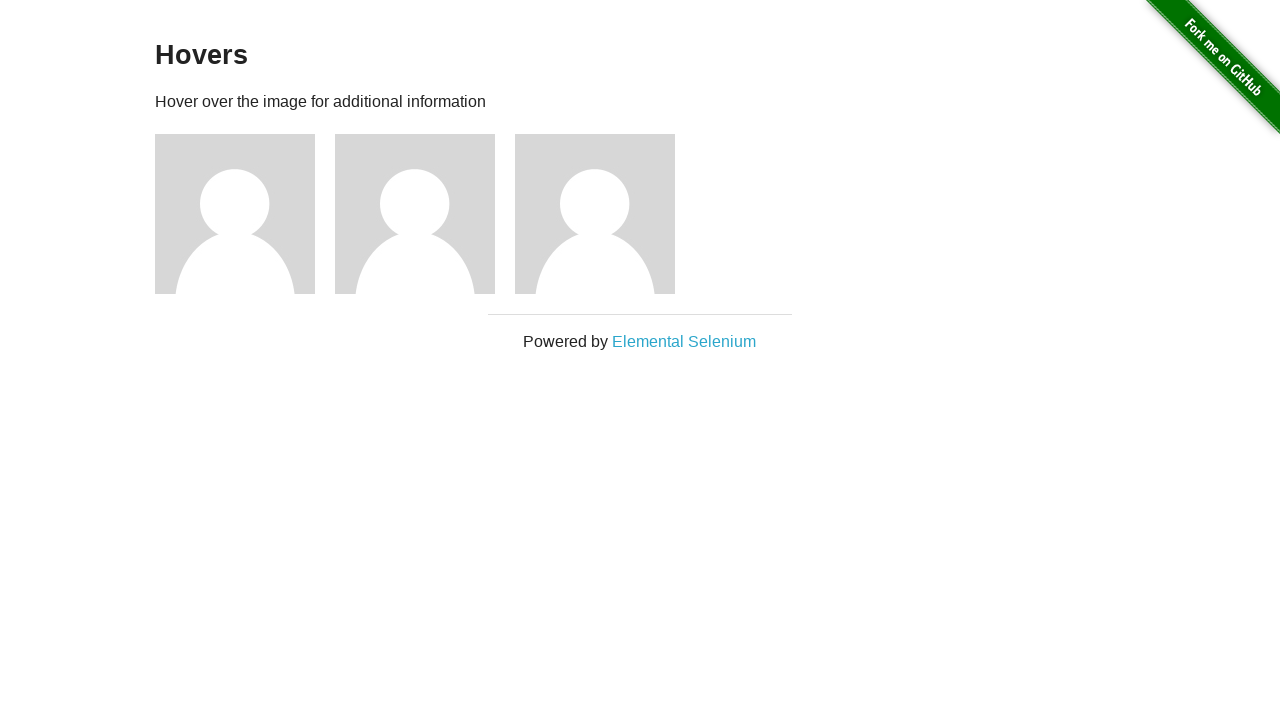